Tests hover functionality by moving the mouse over an avatar image and verifying that the hidden caption/user information becomes visible.

Starting URL: http://the-internet.herokuapp.com/hovers

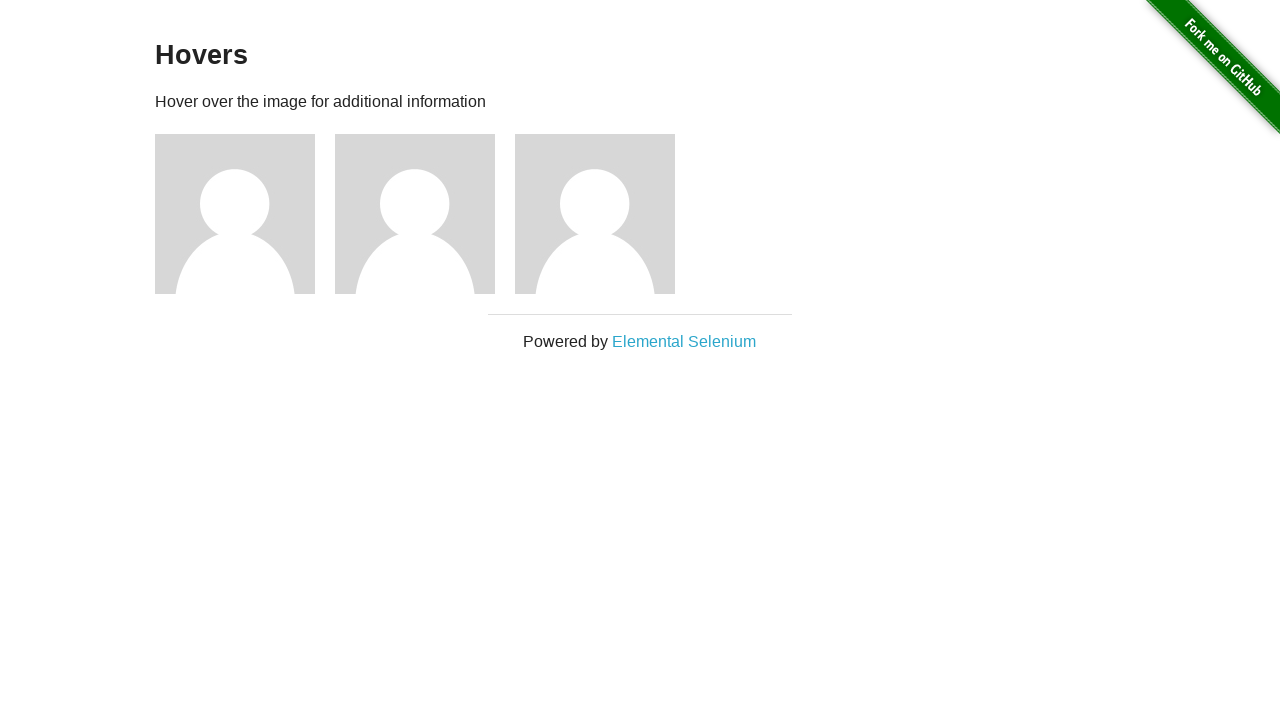

Navigated to hover test page
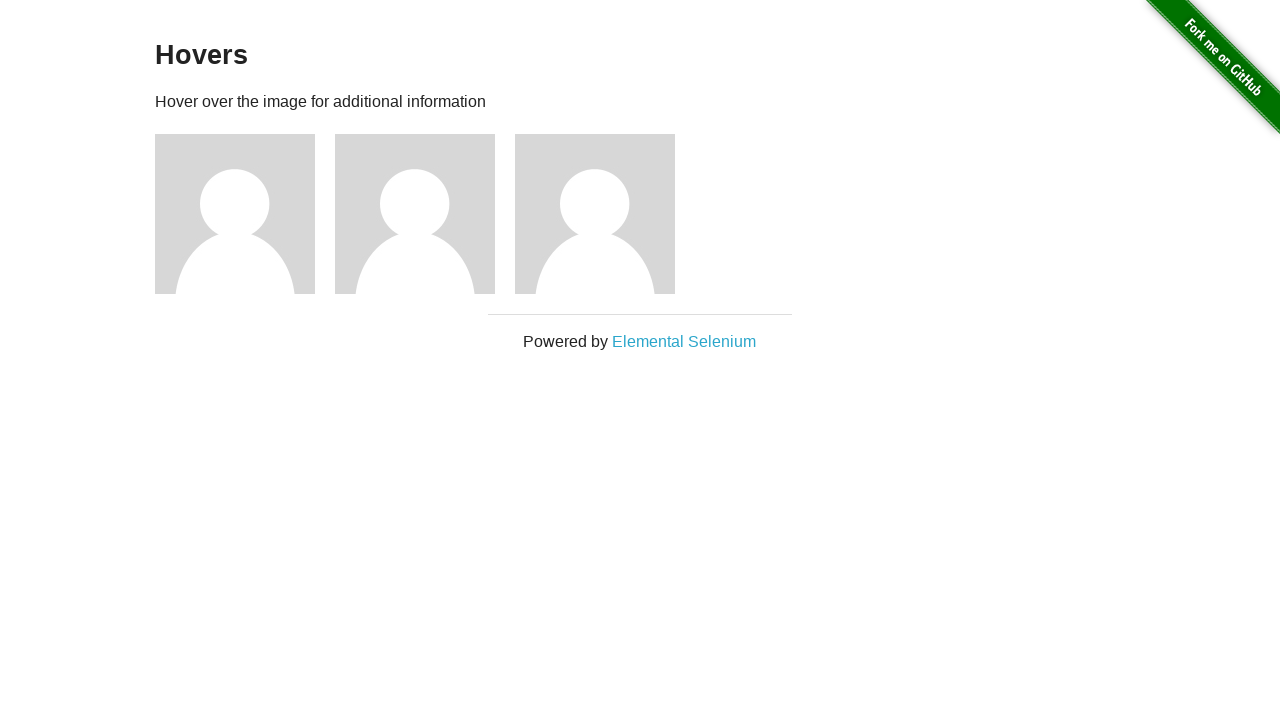

Located first avatar figure element
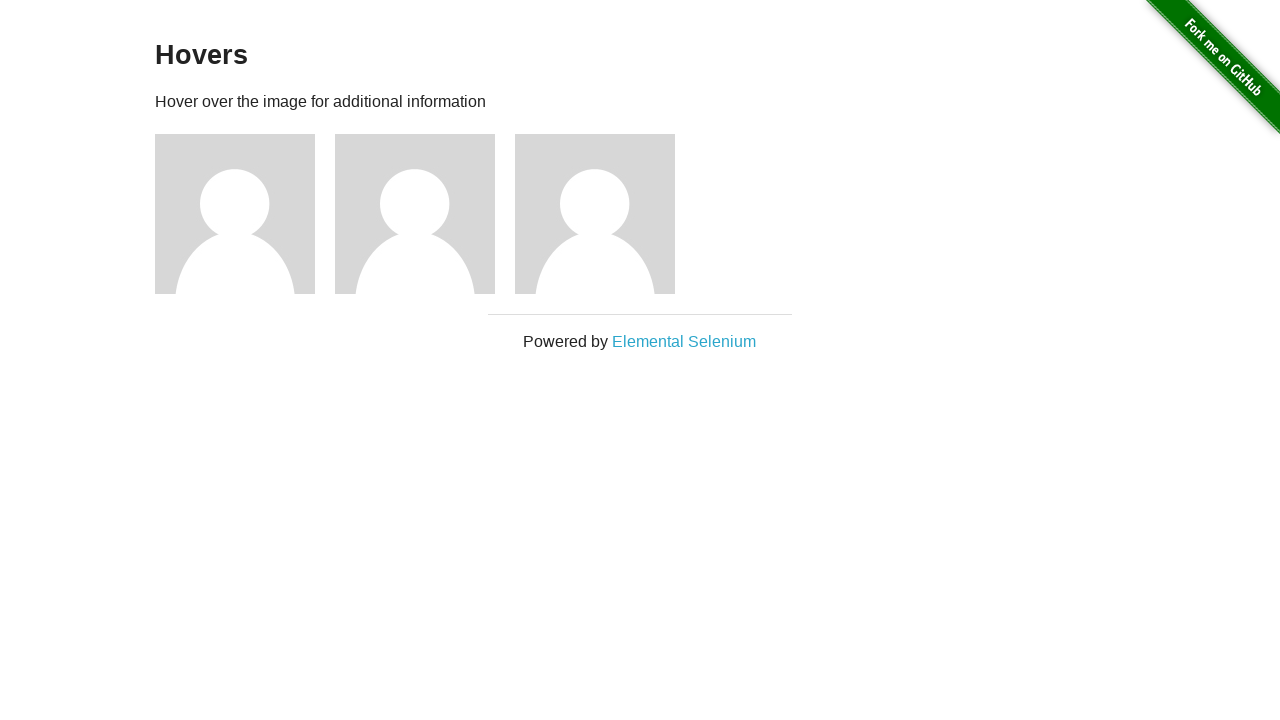

Hovered over avatar image at (245, 214) on .figure >> nth=0
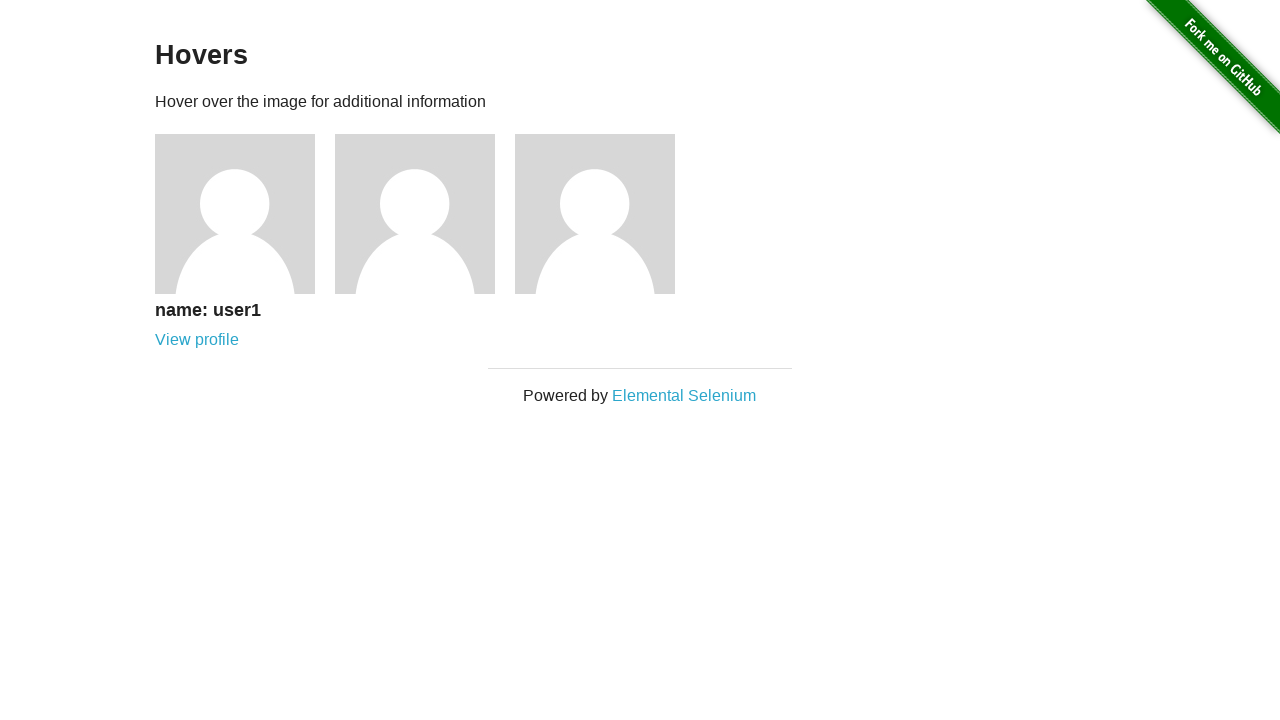

Caption became visible after hover
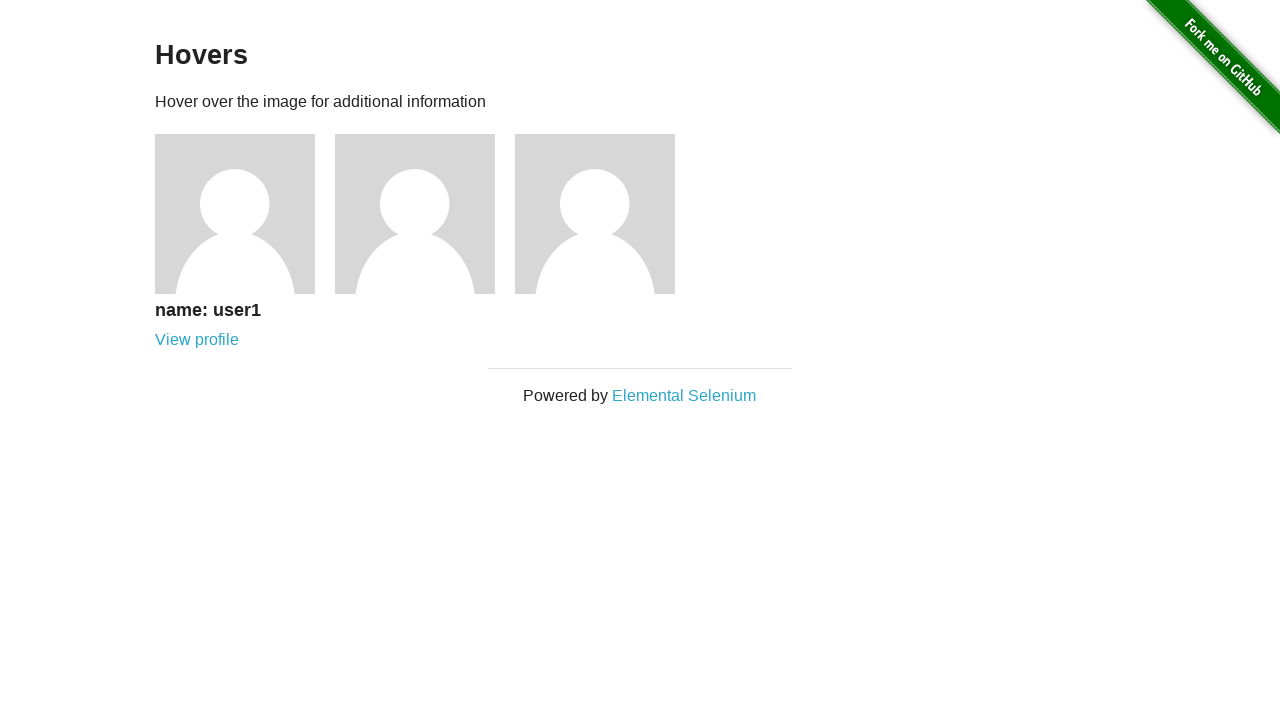

Verified caption is visible - assertion passed
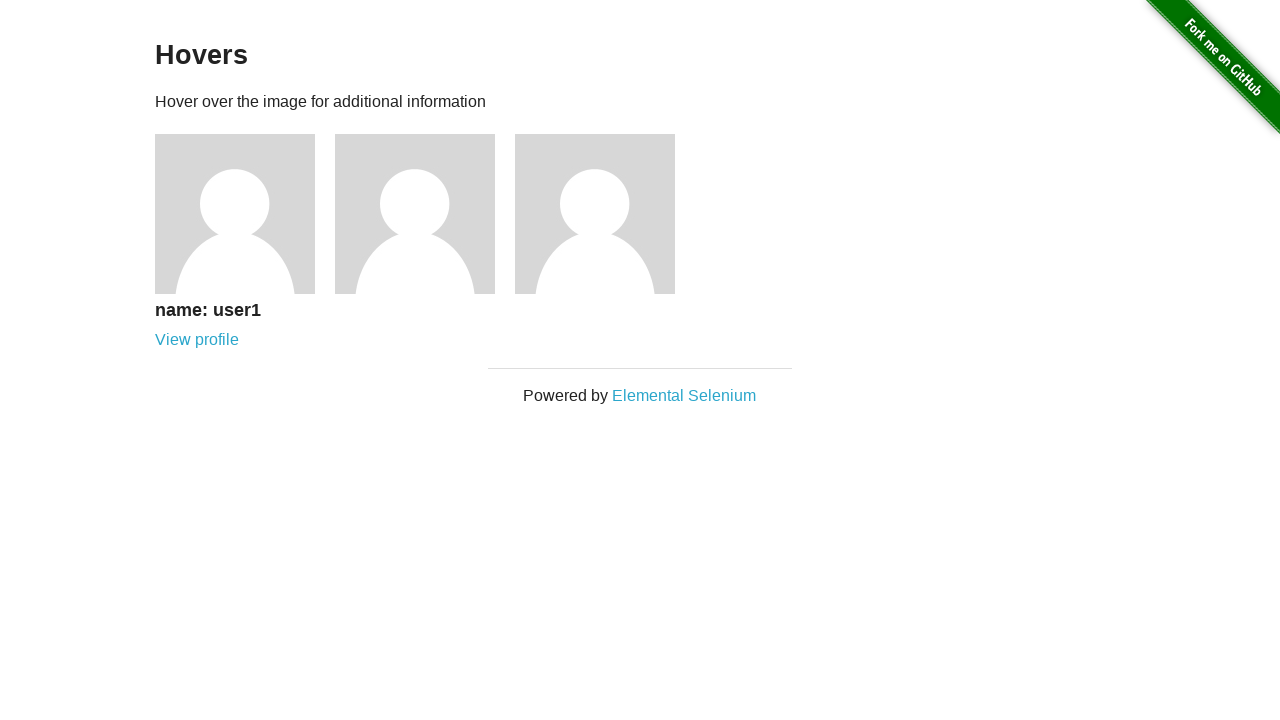

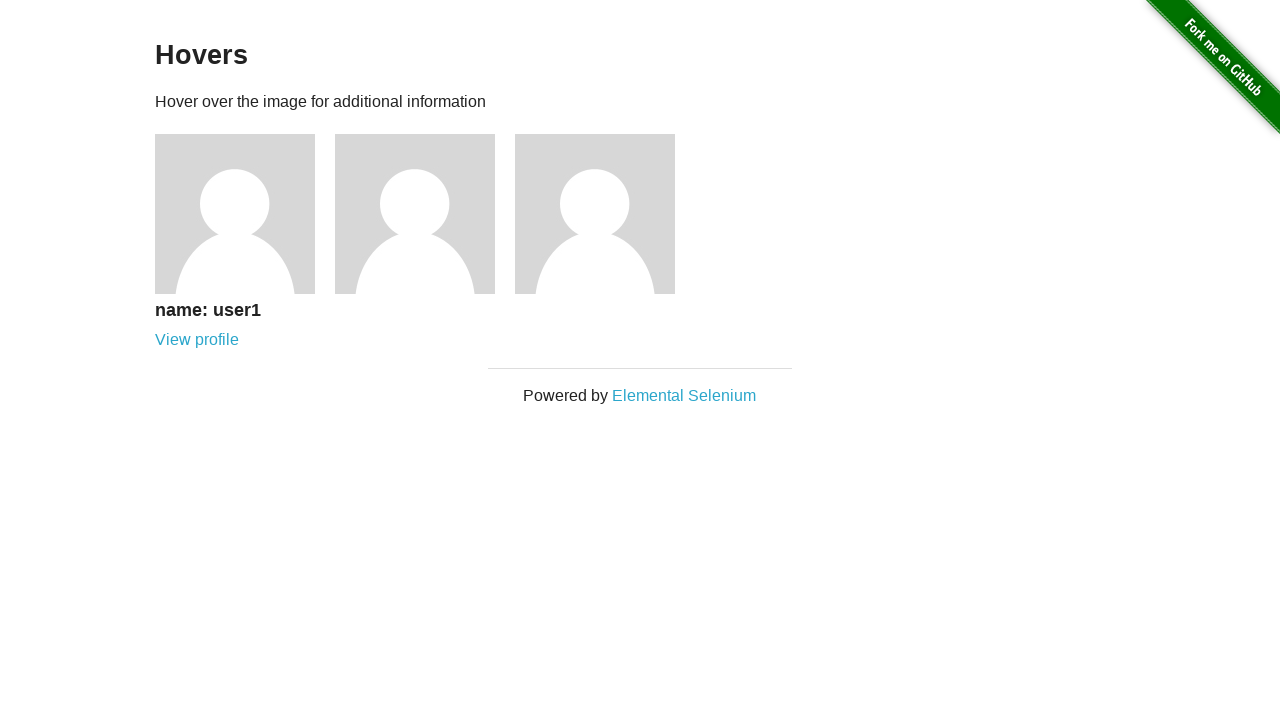